Fills out a practice form with different user information including name, email, gender, phone number, date and hobbies

Starting URL: https://demoqa.com/automation-practice-form/

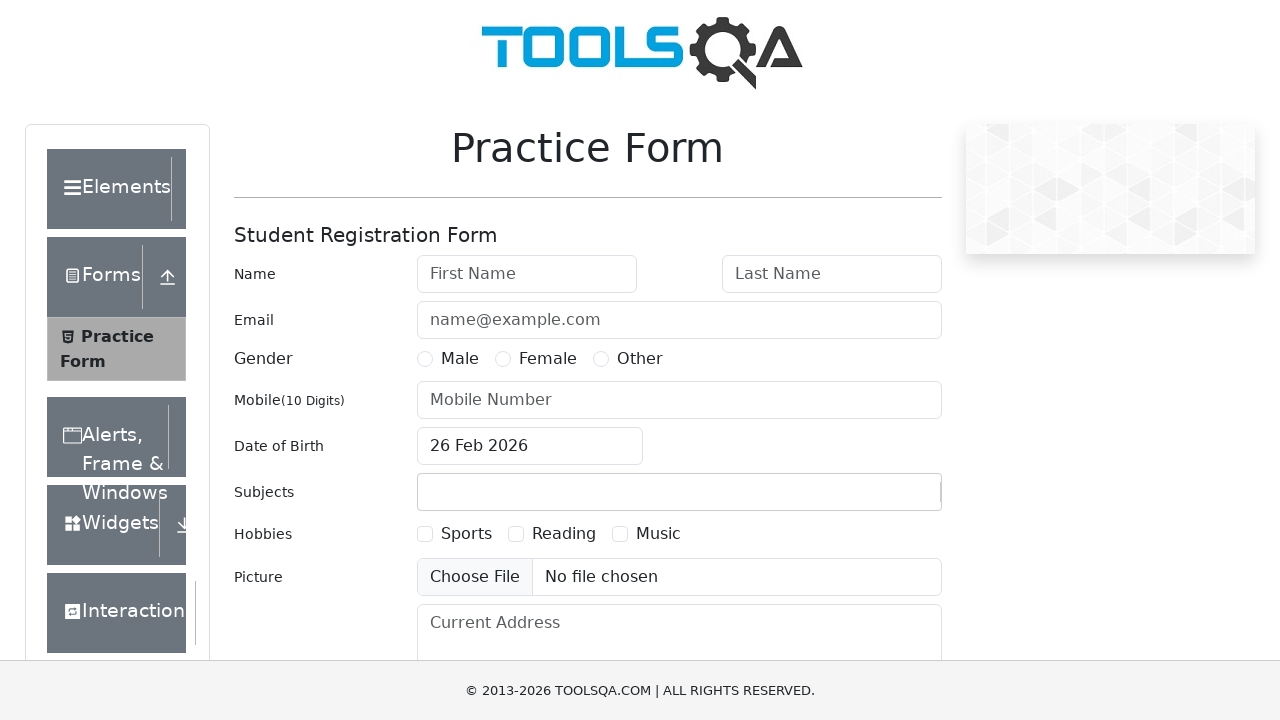

Filled first name field with 'Dhanraj' on //input[@id='firstName']
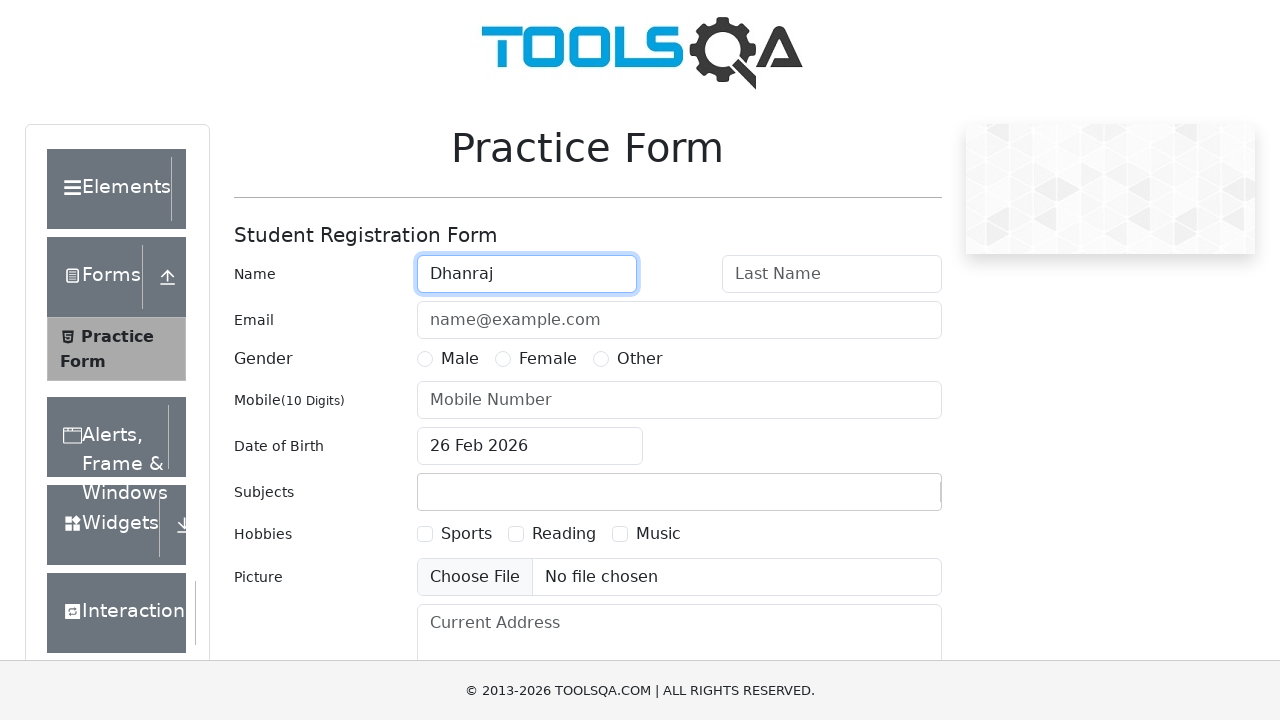

Filled last name field with 'Yadav' on #lastName
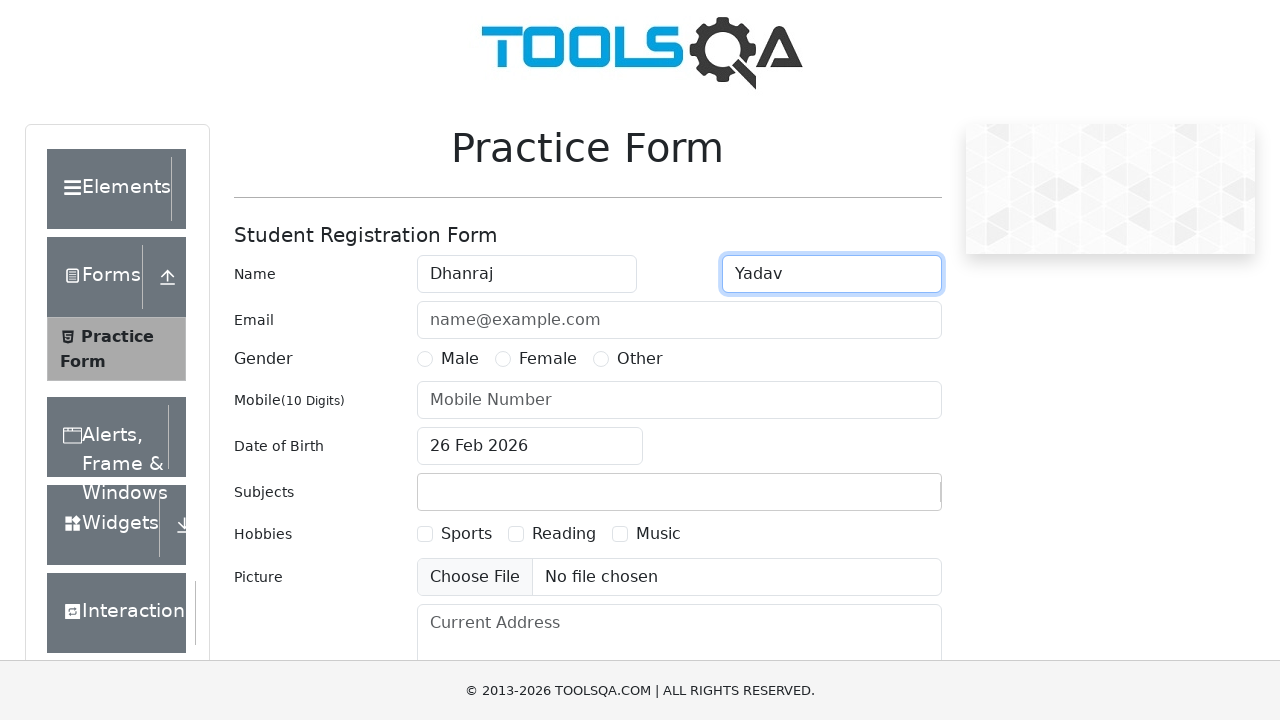

Filled email field with 'dhanraj59@example.com' on //input[@id='userEmail']
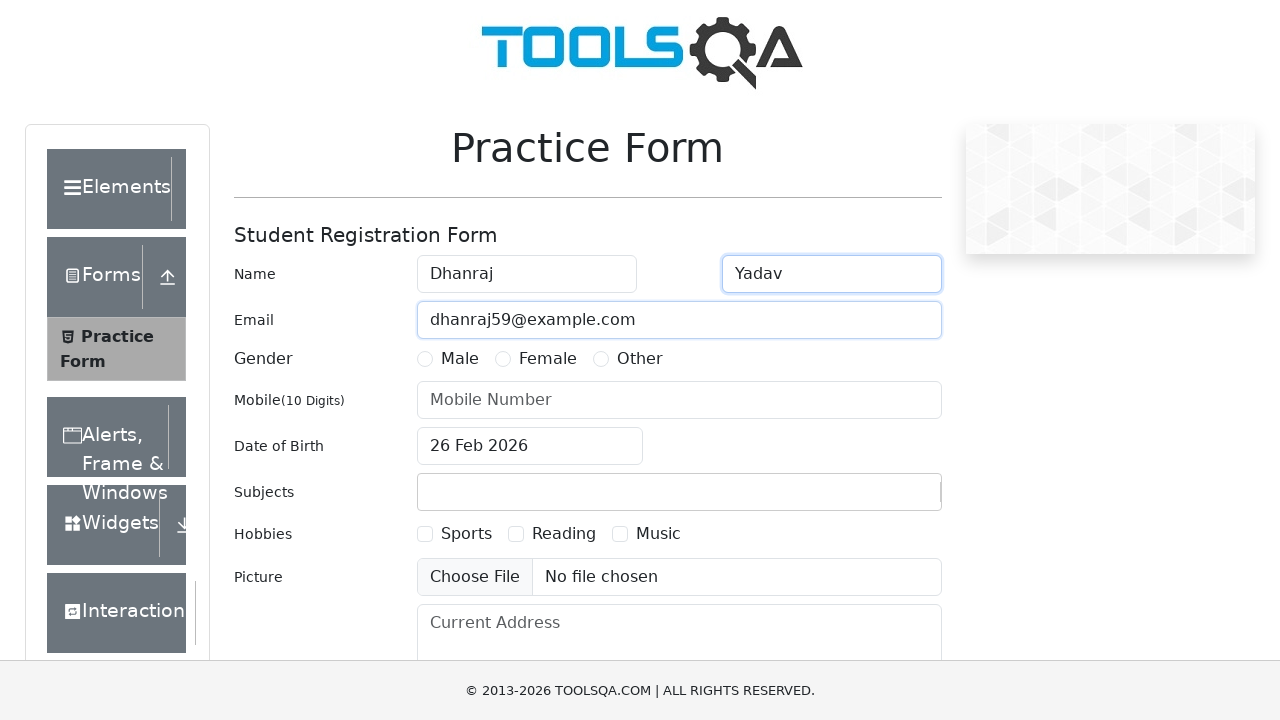

Selected 'Female' gender option at (548, 359) on xpath=//label[text()='Female']
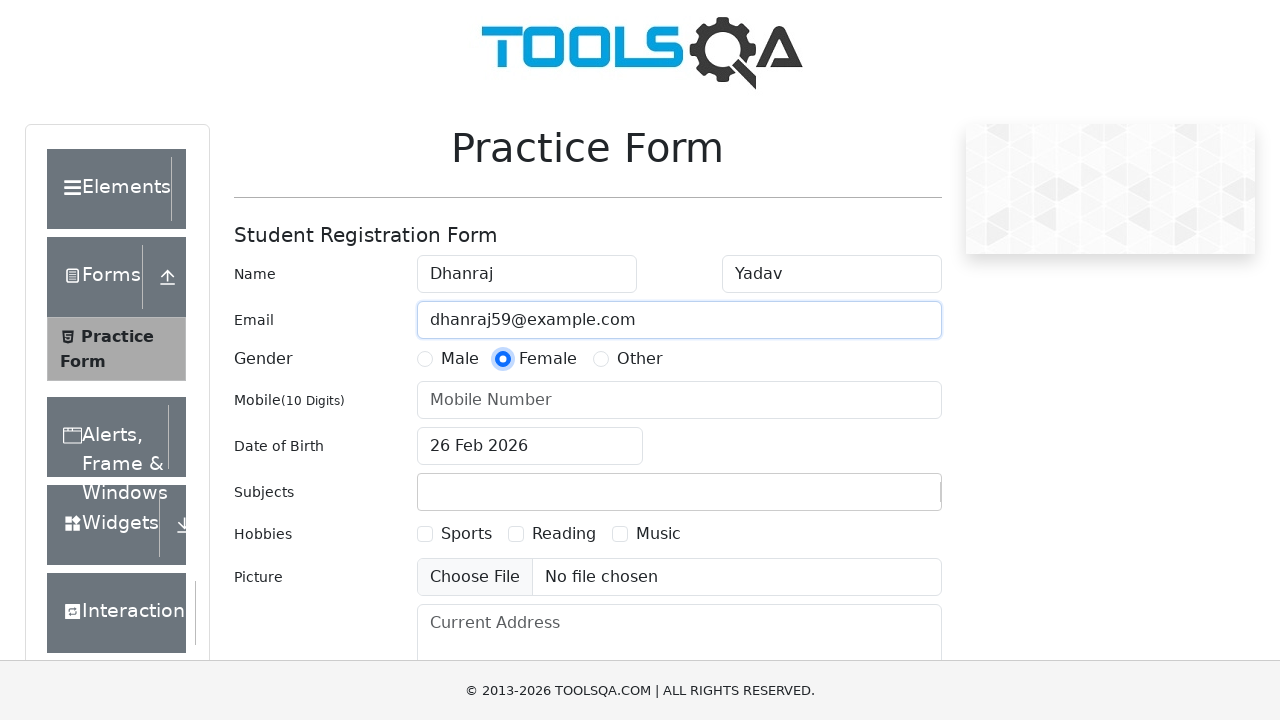

Scrolled down by 500 pixels
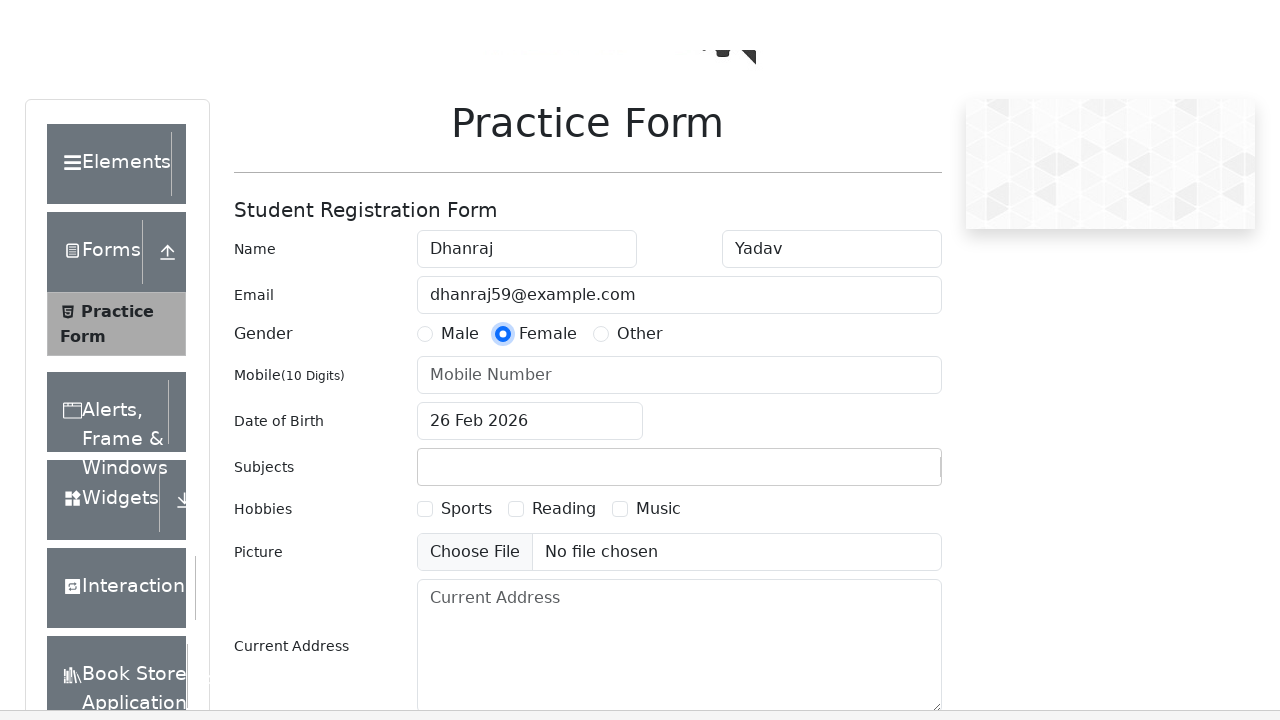

Filled phone number field with '9032244456' on //input[@id='userNumber']
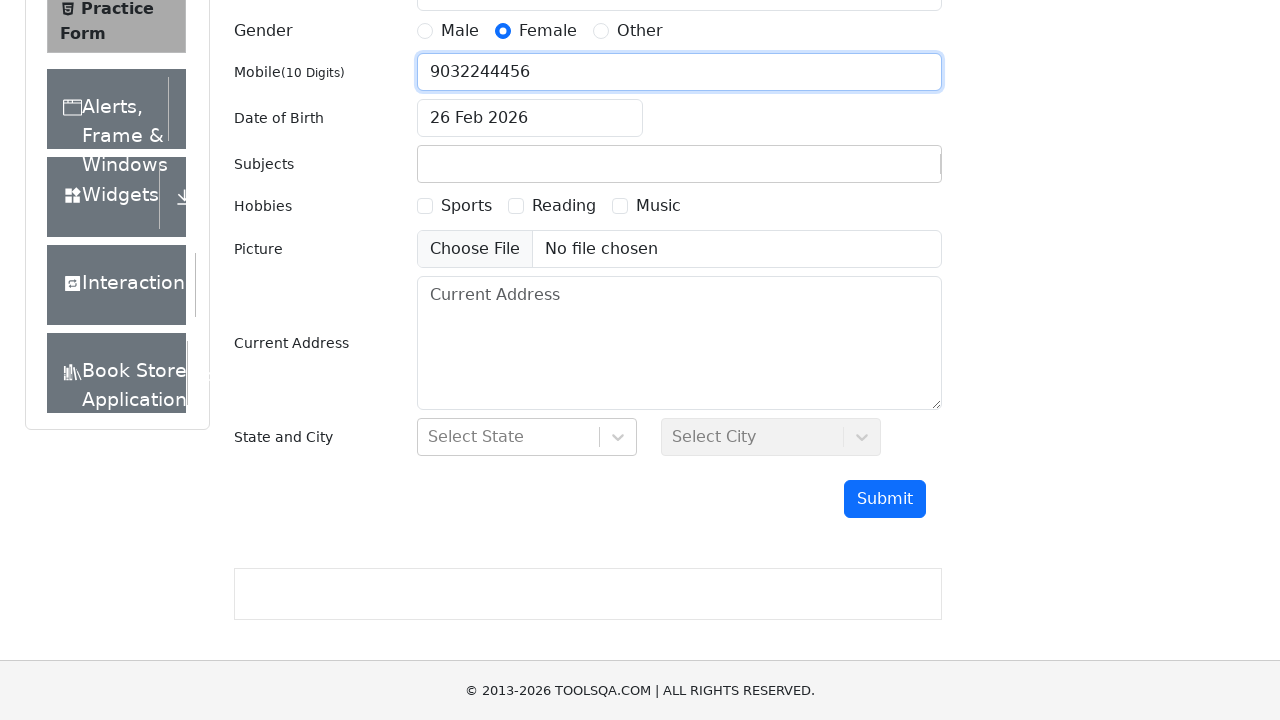

Clicked date of birth input field at (530, 118) on xpath=//input[@id='dateOfBirthInput']
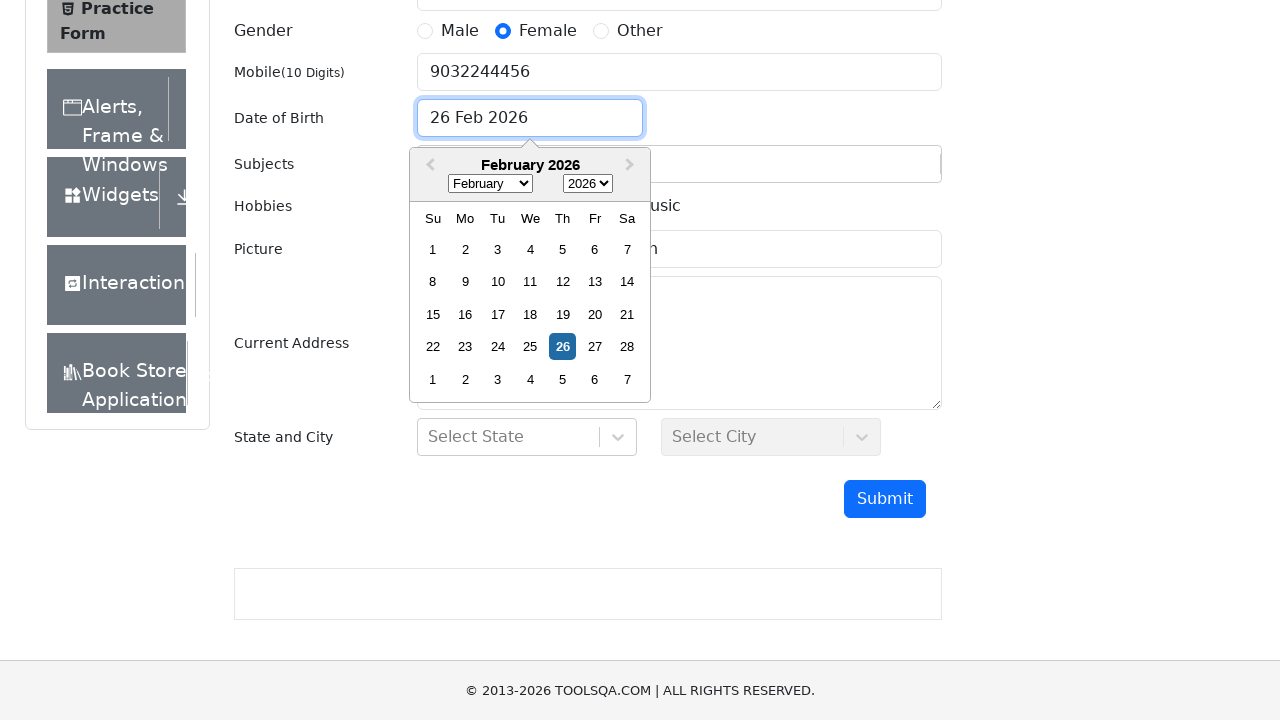

Selected date 18 from date picker at (530, 314) on xpath=//div[text()='18']
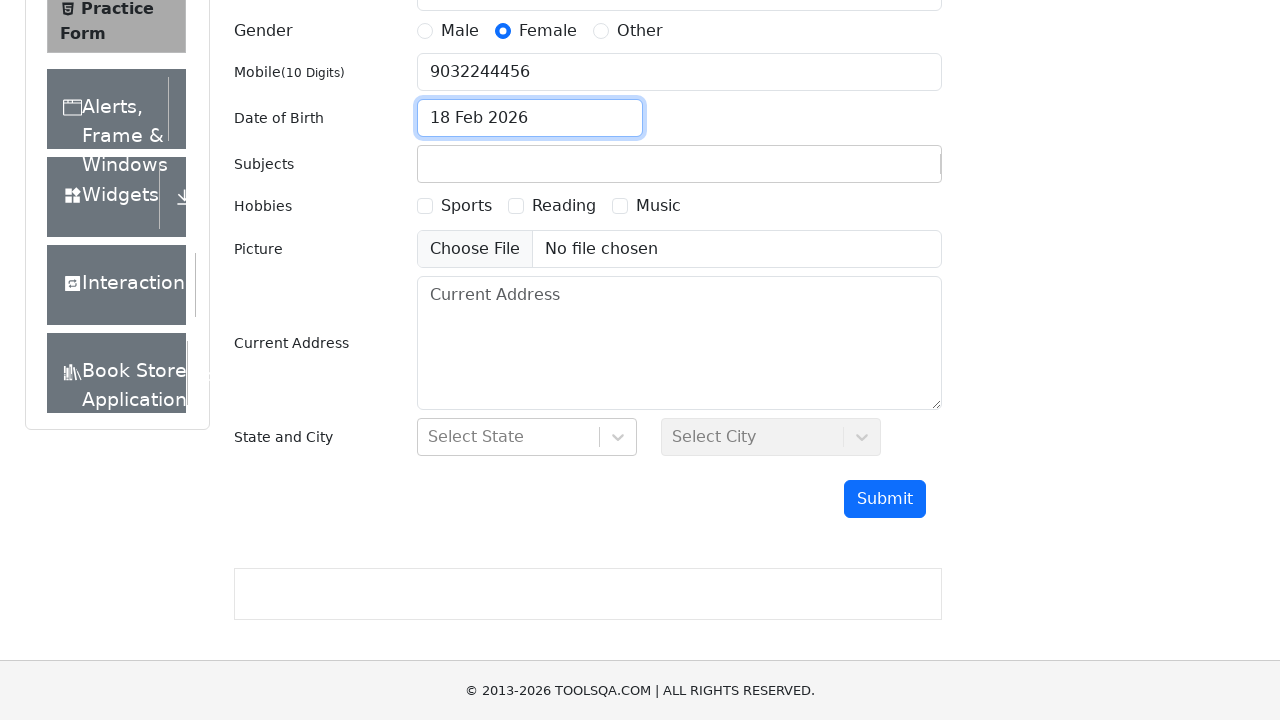

Selected 'Reading' hobby checkbox at (564, 206) on xpath=//label[text()='Reading']
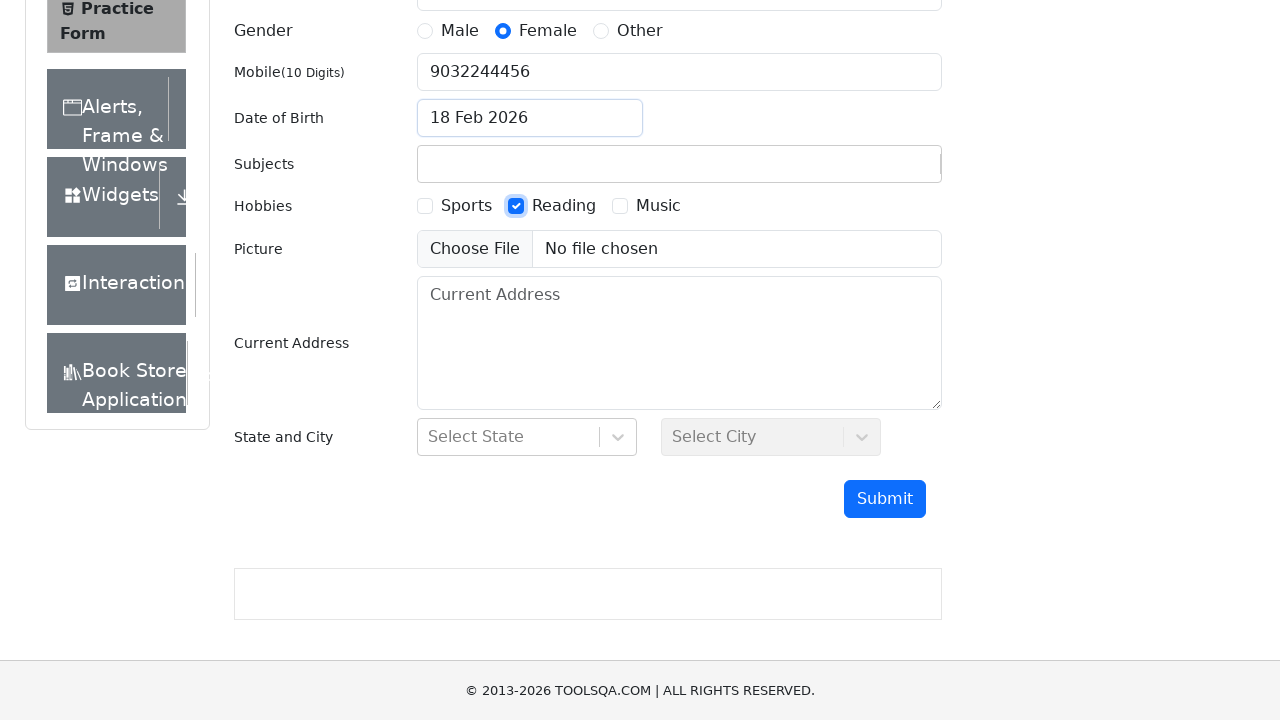

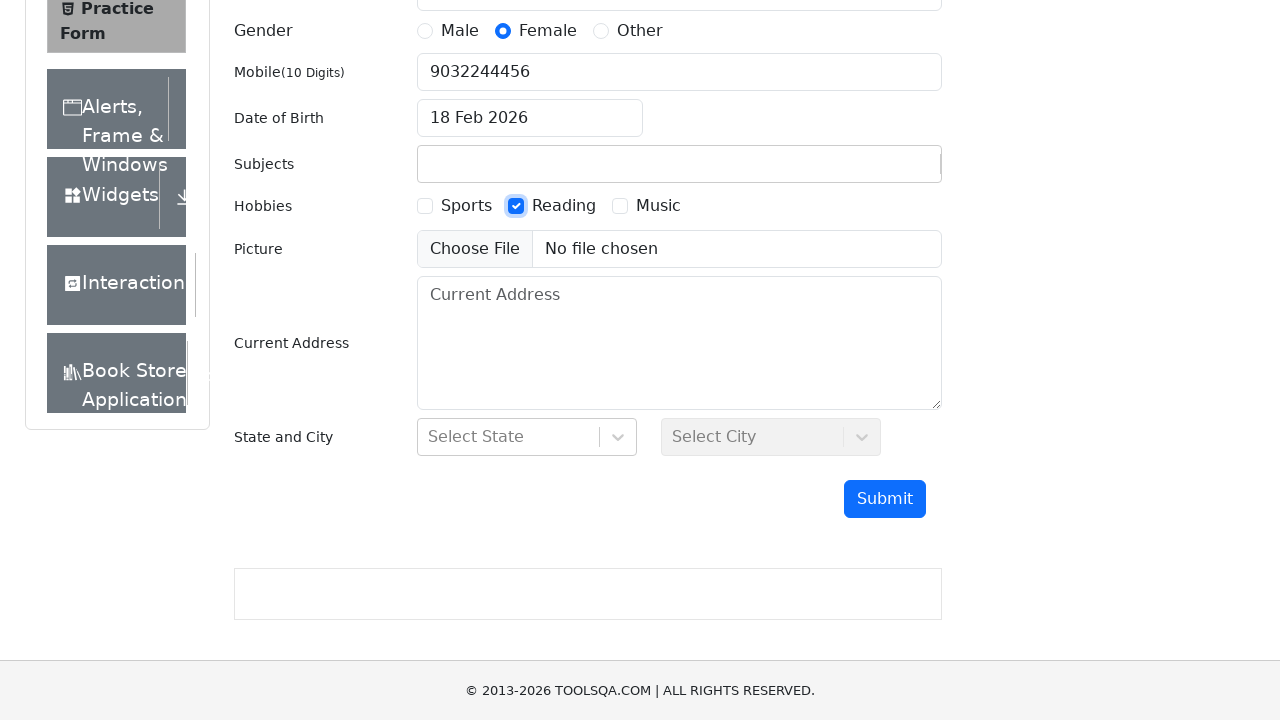